Tests marking all todo items as completed using the "Mark all as complete" checkbox

Starting URL: https://demo.playwright.dev/todomvc

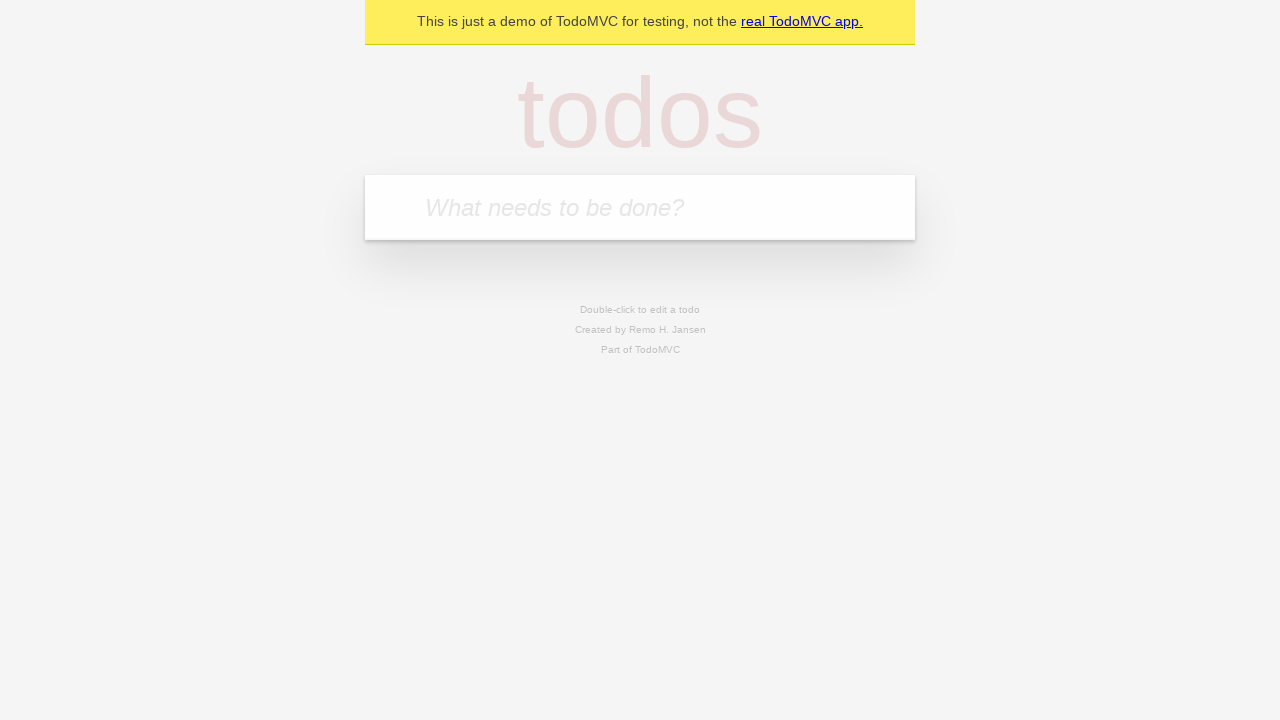

Filled todo input with 'watch monty python' on internal:attr=[placeholder="What needs to be done?"i]
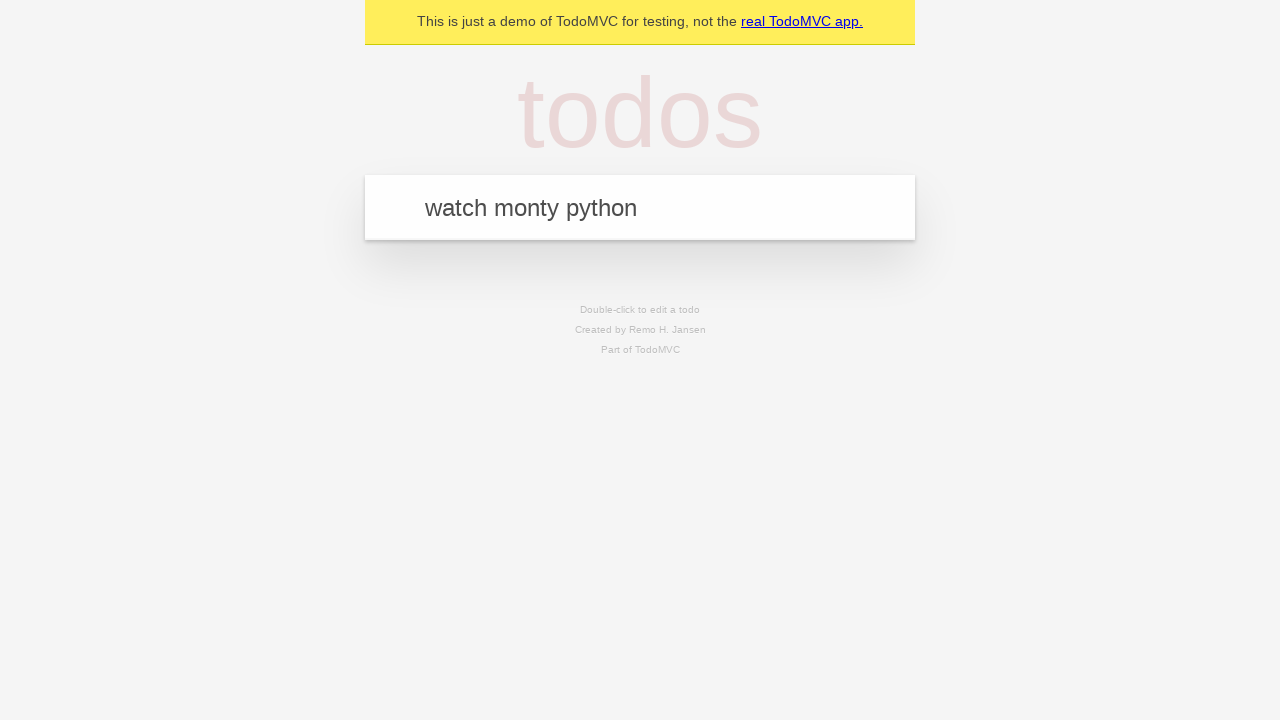

Pressed Enter to create todo 'watch monty python' on internal:attr=[placeholder="What needs to be done?"i]
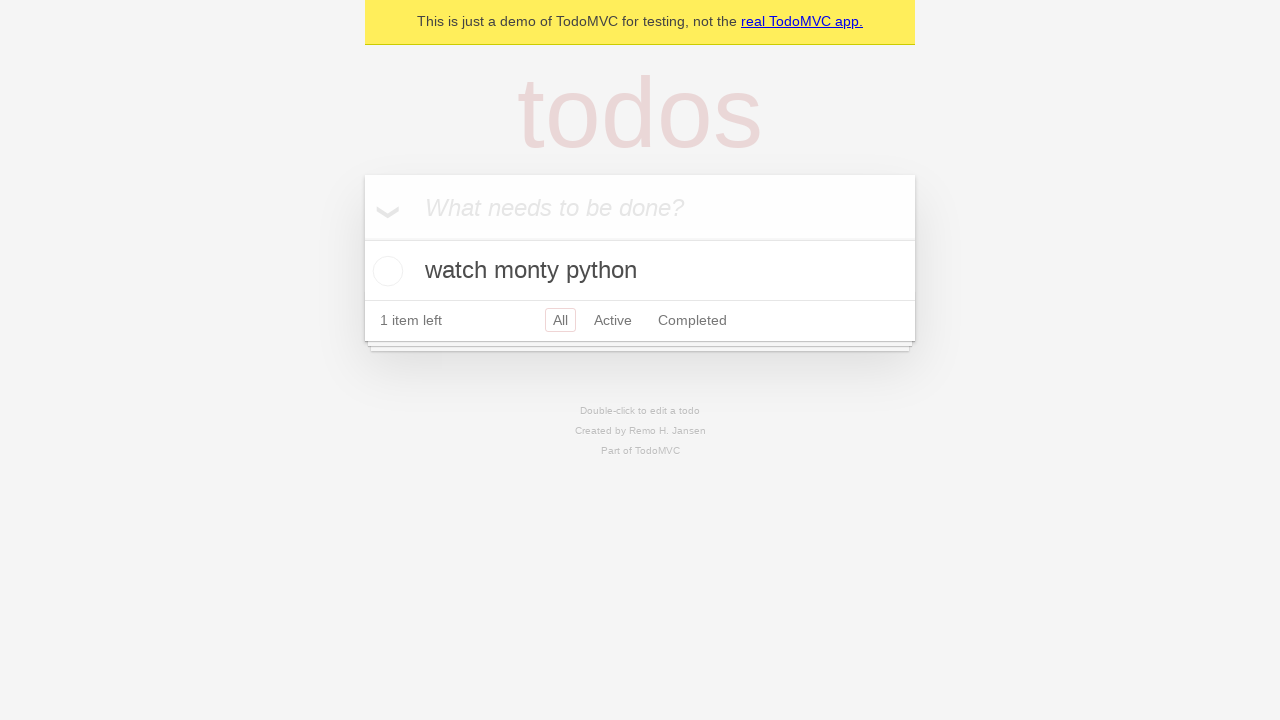

Filled todo input with 'feed the cat' on internal:attr=[placeholder="What needs to be done?"i]
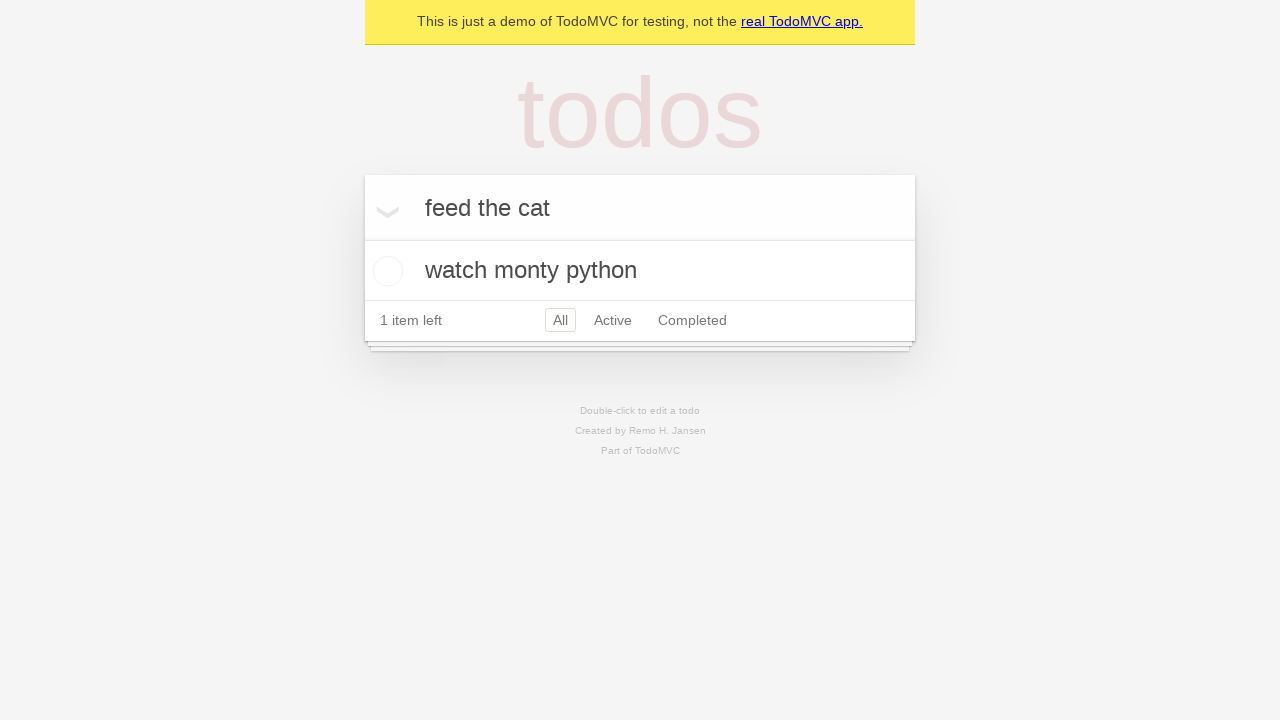

Pressed Enter to create todo 'feed the cat' on internal:attr=[placeholder="What needs to be done?"i]
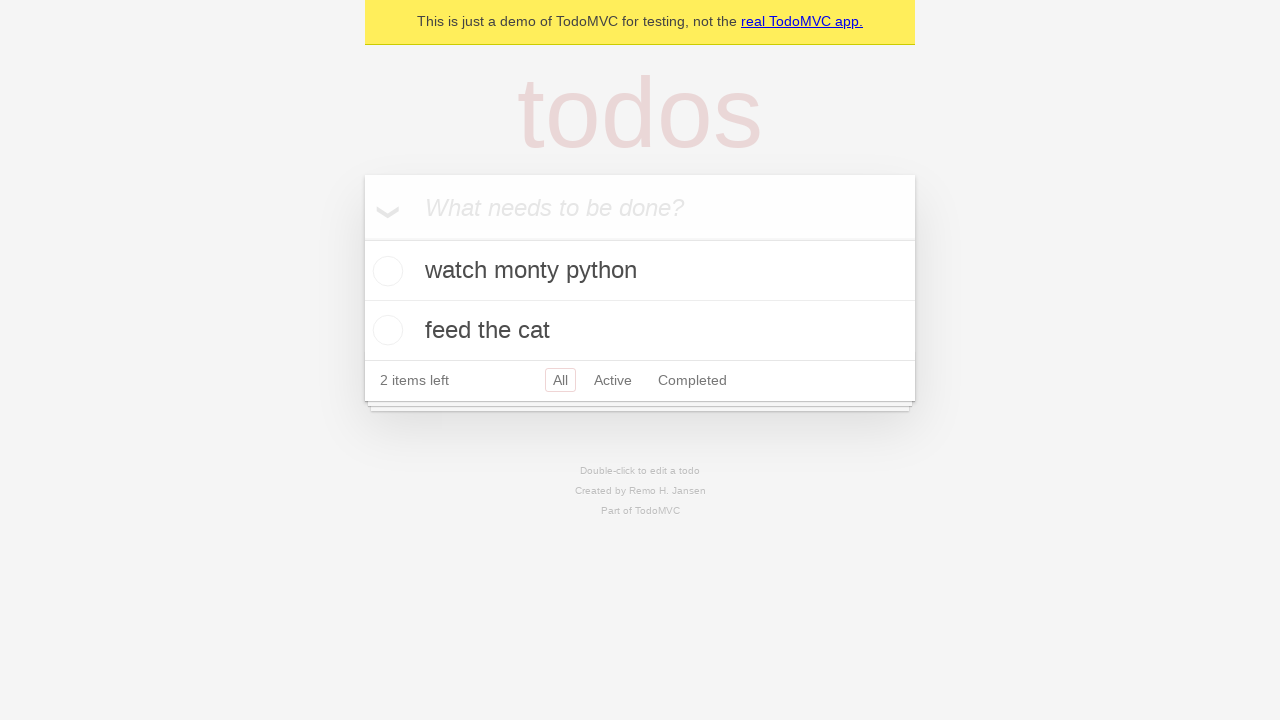

Filled todo input with 'book a doctors appointment' on internal:attr=[placeholder="What needs to be done?"i]
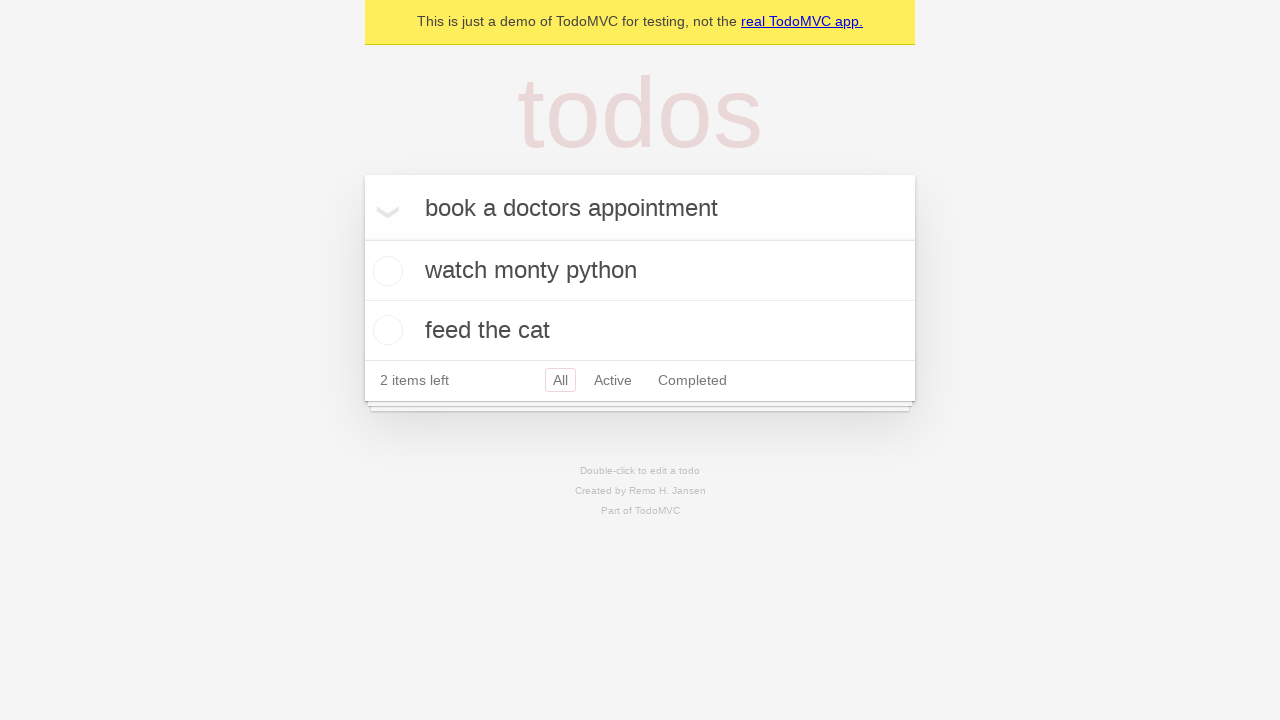

Pressed Enter to create todo 'book a doctors appointment' on internal:attr=[placeholder="What needs to be done?"i]
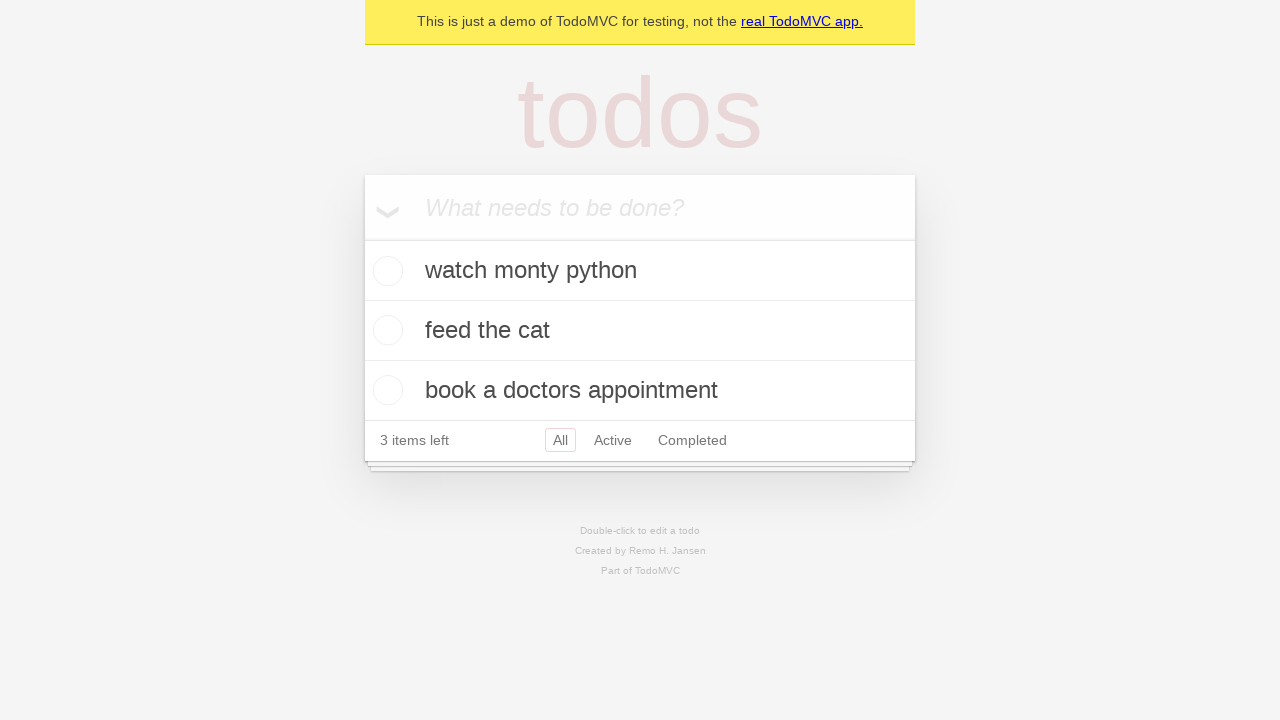

Verified all 3 todos were created in localStorage
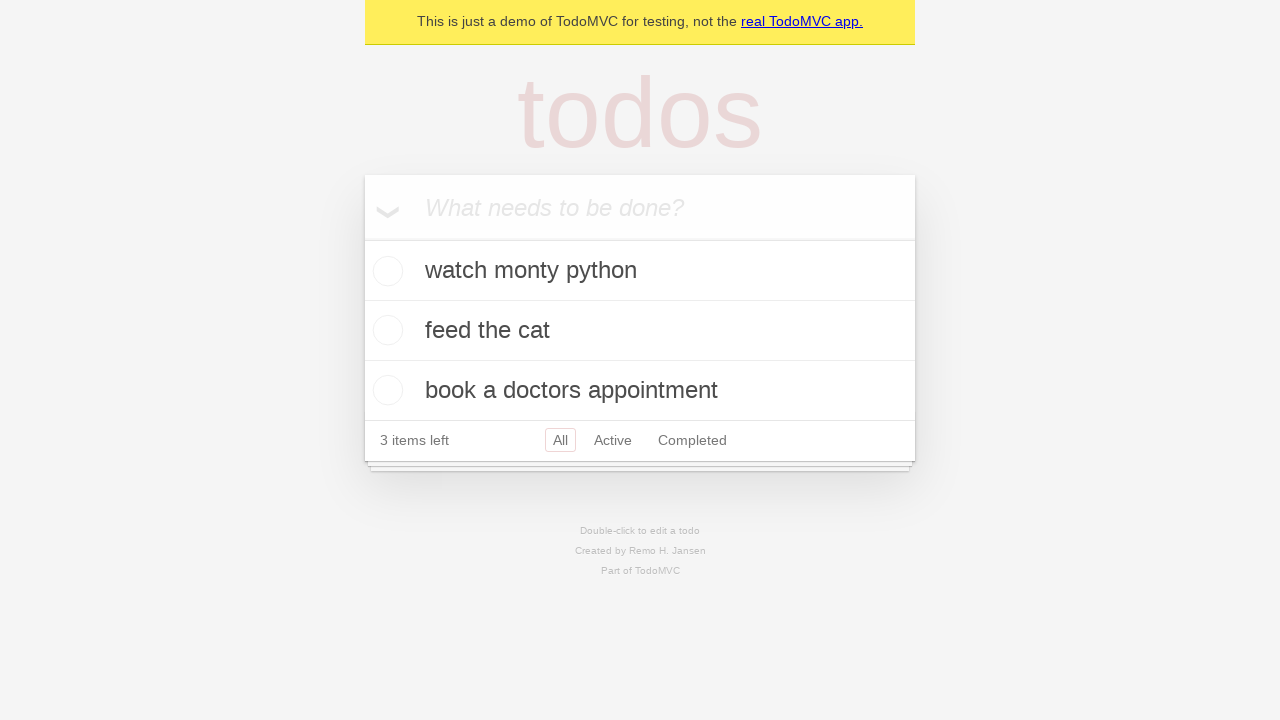

Clicked 'Mark all as complete' checkbox at (362, 238) on internal:label="Mark all as complete"i
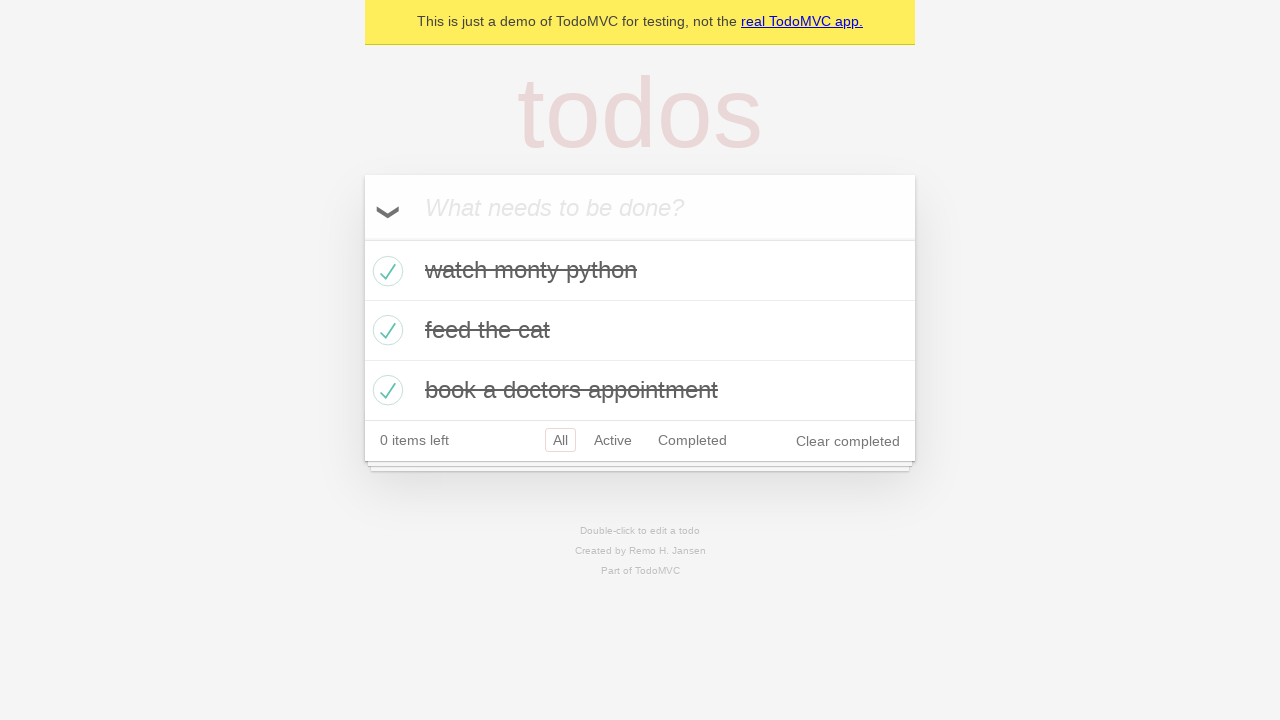

Verified all 3 todos are marked as completed
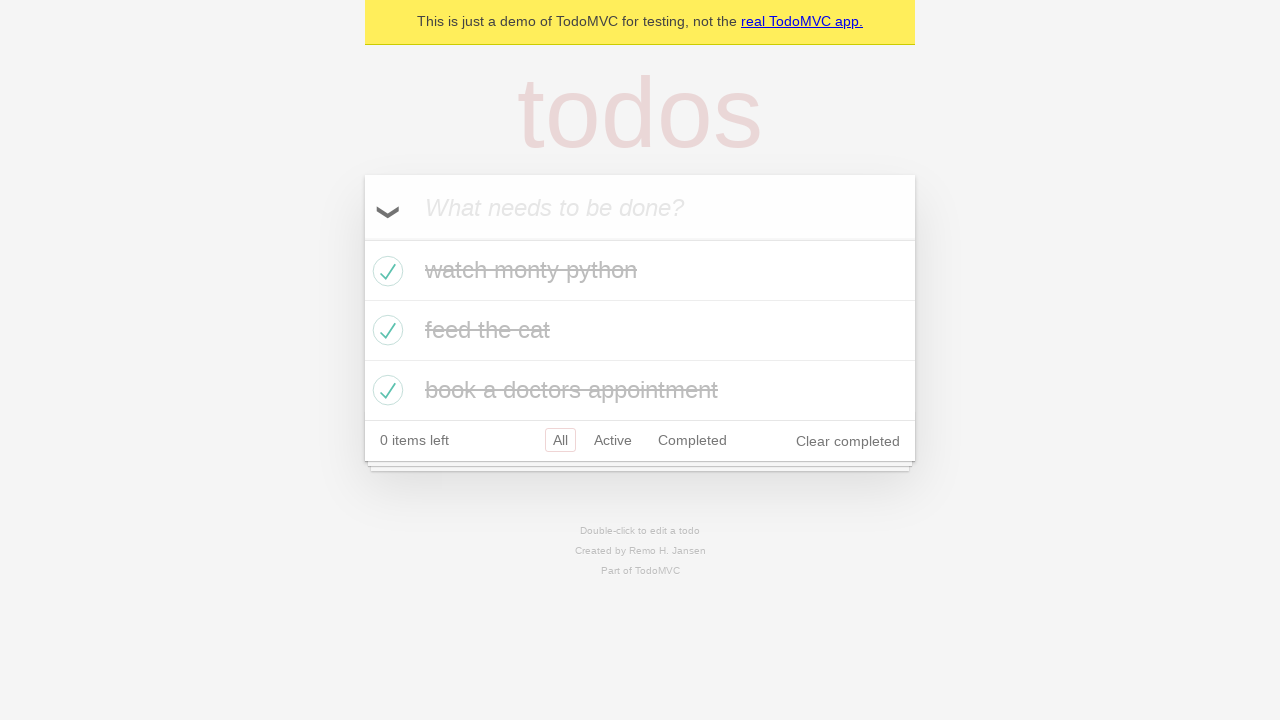

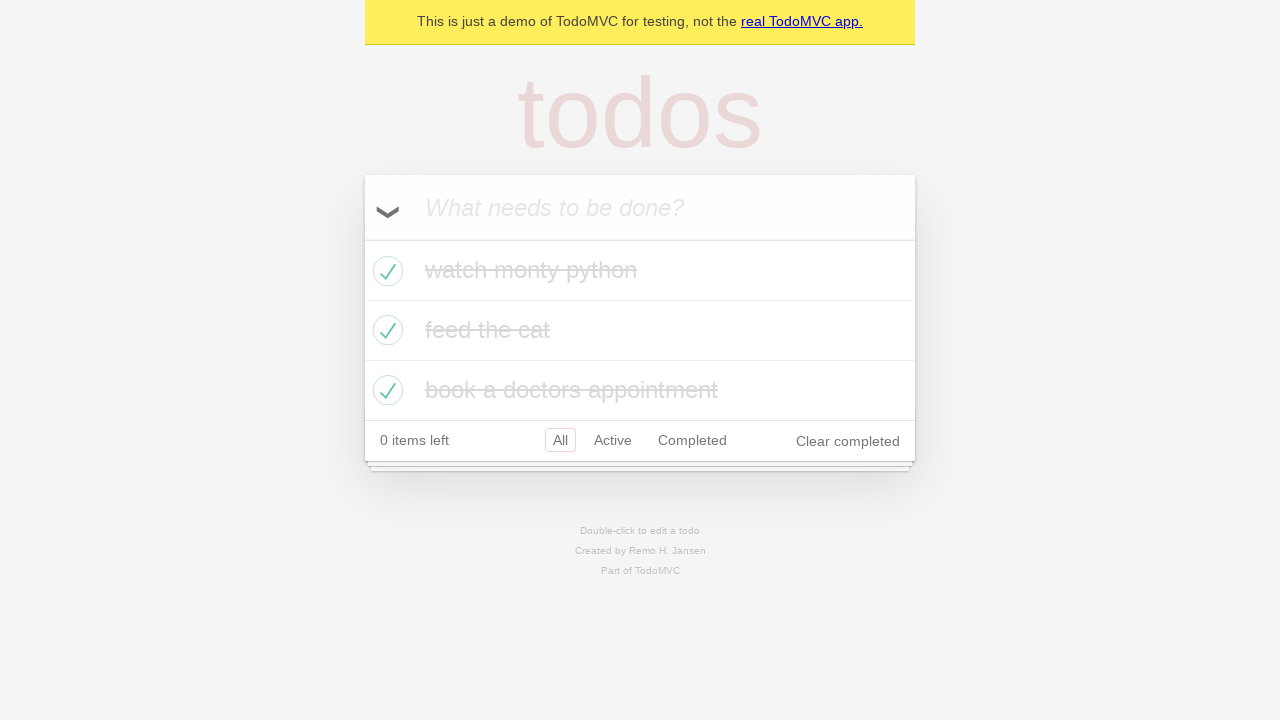